Navigates to WebdriverIO homepage and checks if the Get Started button is displayed

Starting URL: https://webdriver.io

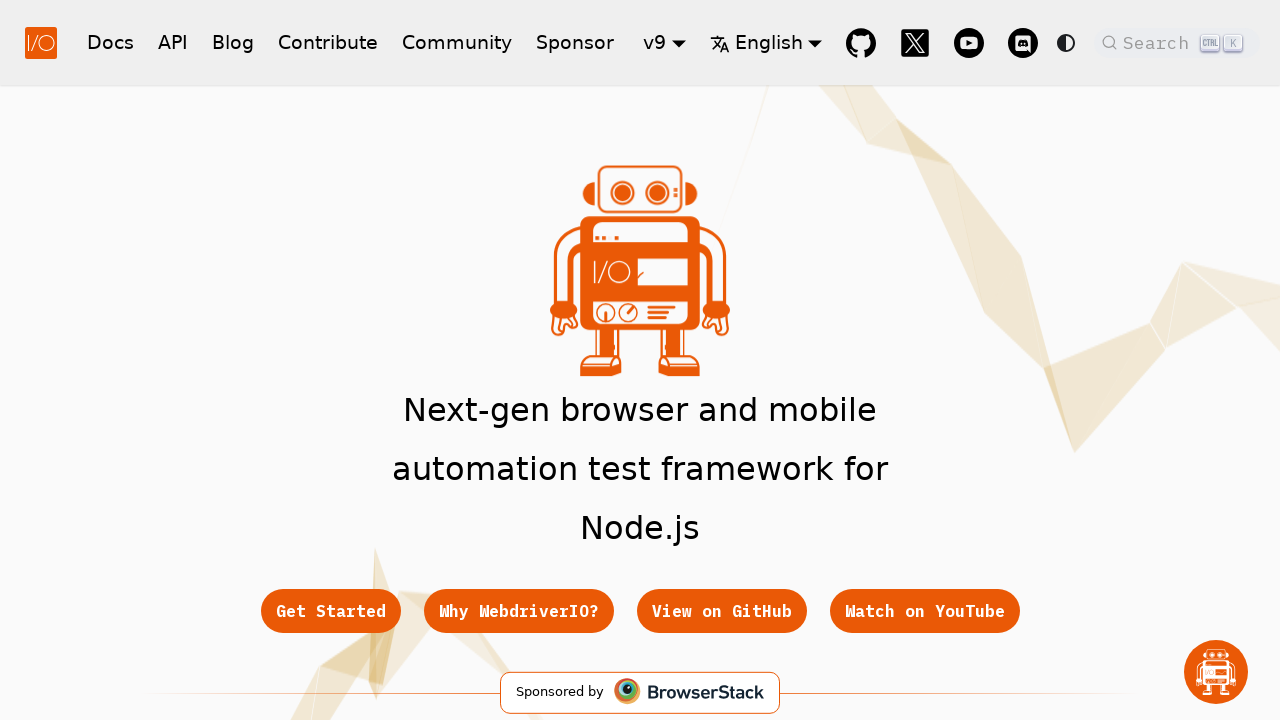

Navigated to WebdriverIO homepage
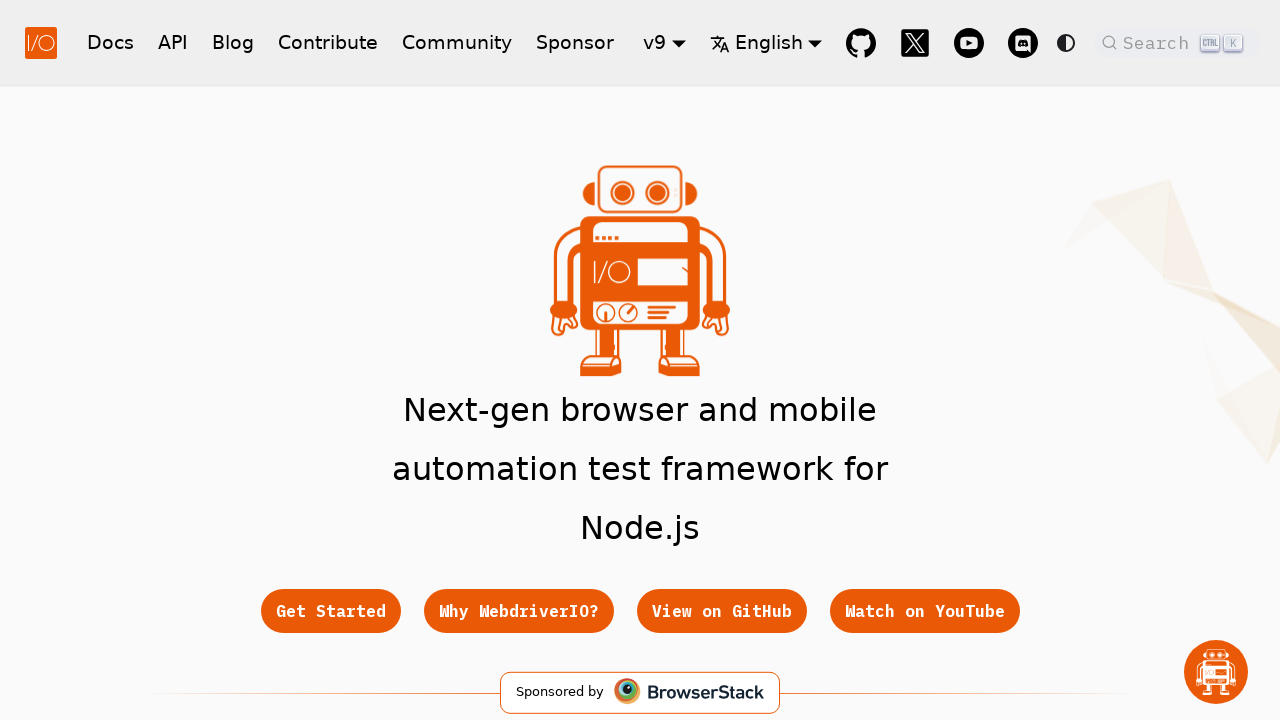

Get Started button is visible on the page
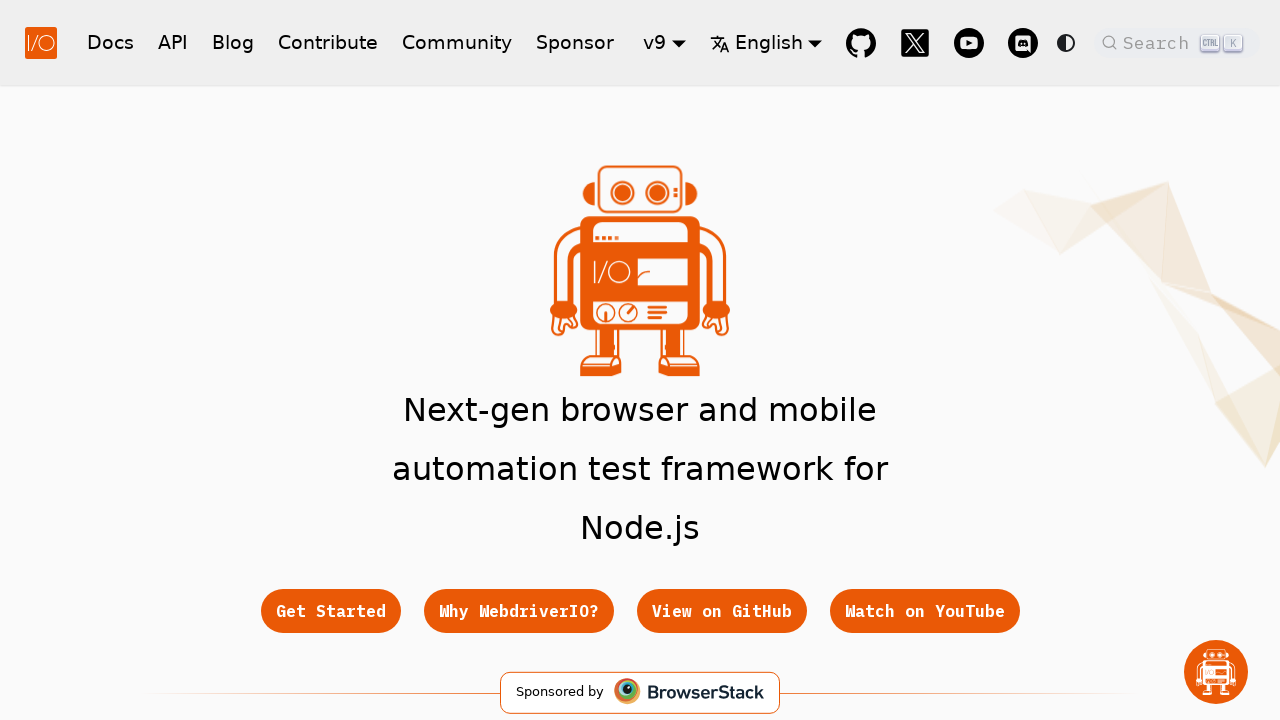

Verified that Get Started button is displayed
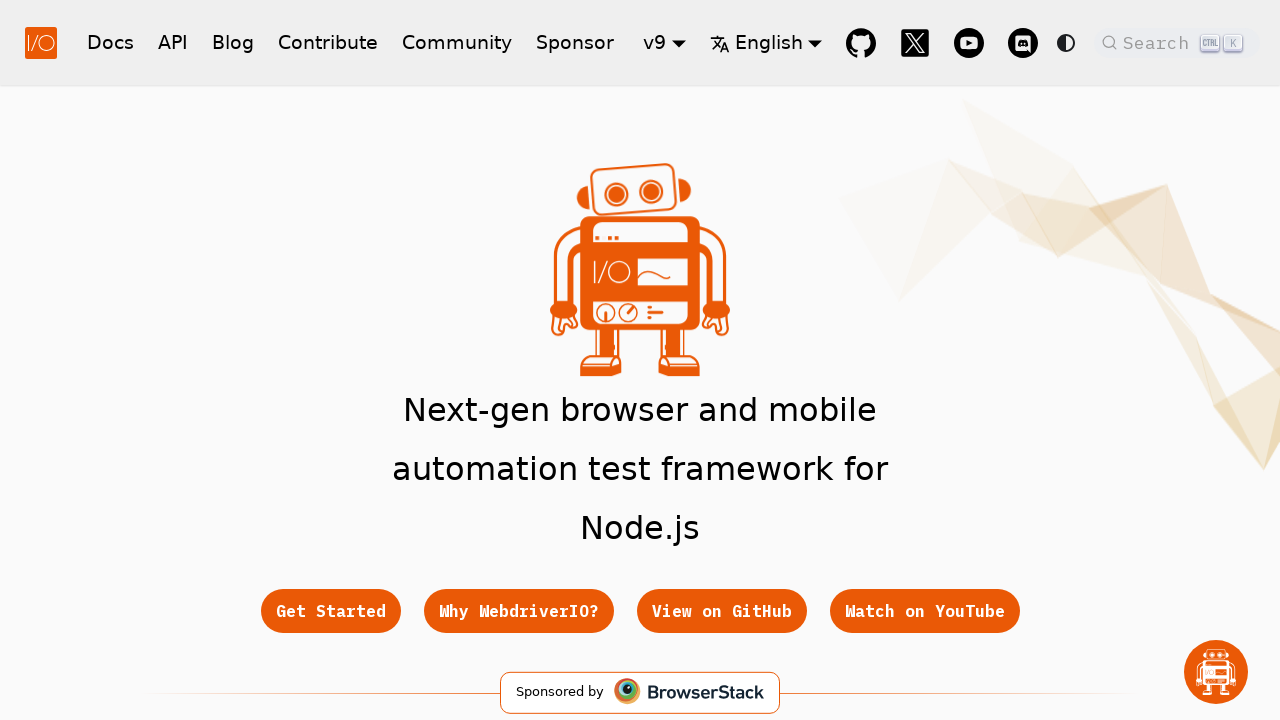

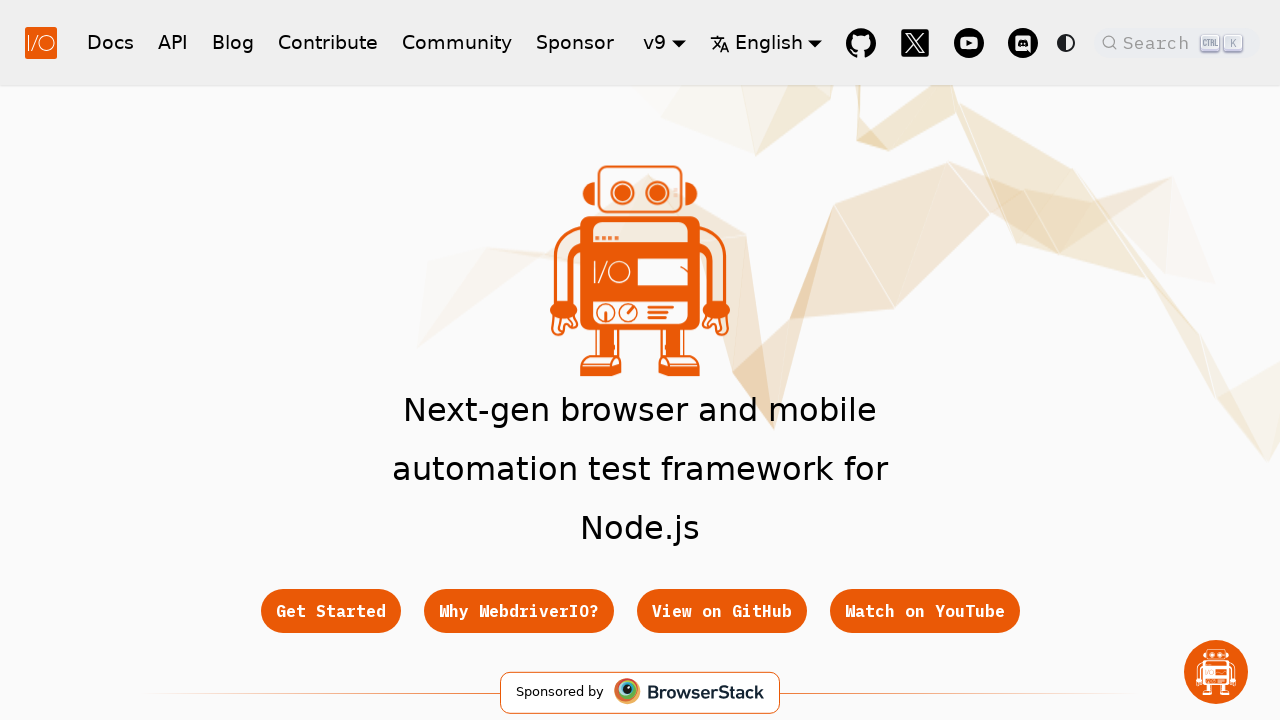